Tests hover menu functionality by hovering over a main menu item and clicking on a submenu item that appears

Starting URL: https://www.globalsqa.com/demo-site/

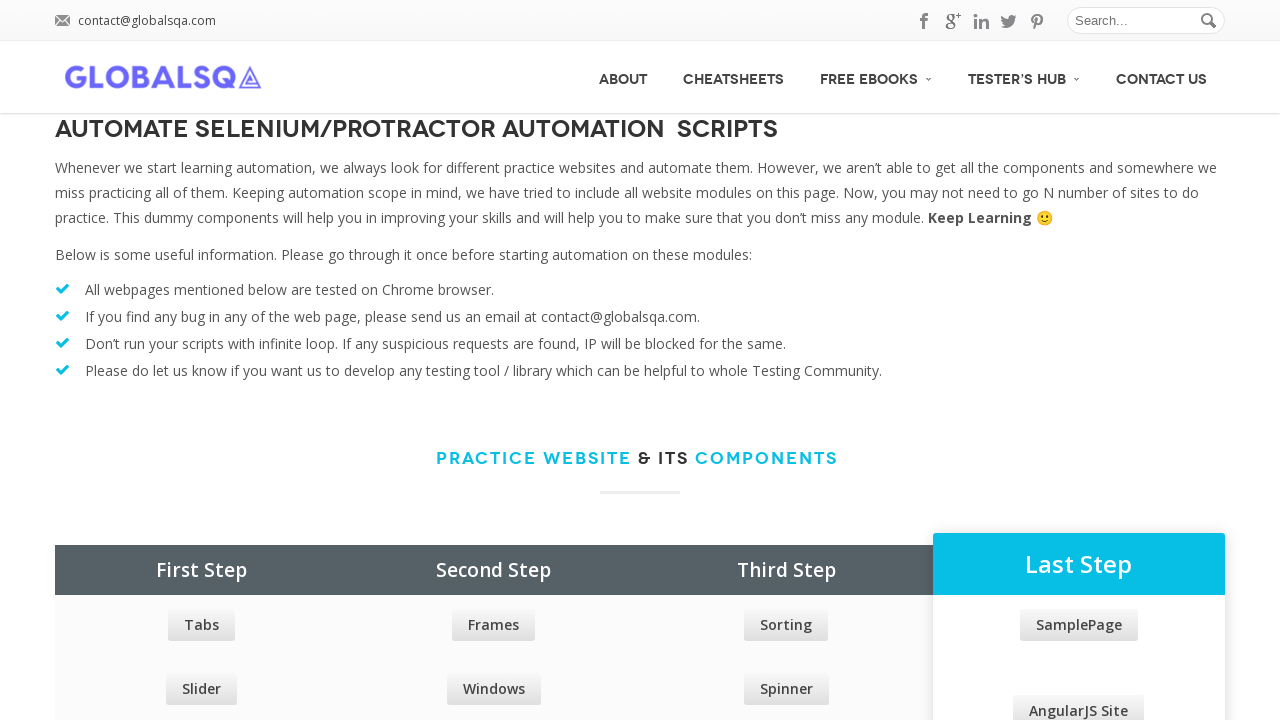

Hovered over 'Free Ebooks' main menu item to reveal submenu at (876, 76) on xpath=//a[@class='no_border'][normalize-space()='Free Ebooks']
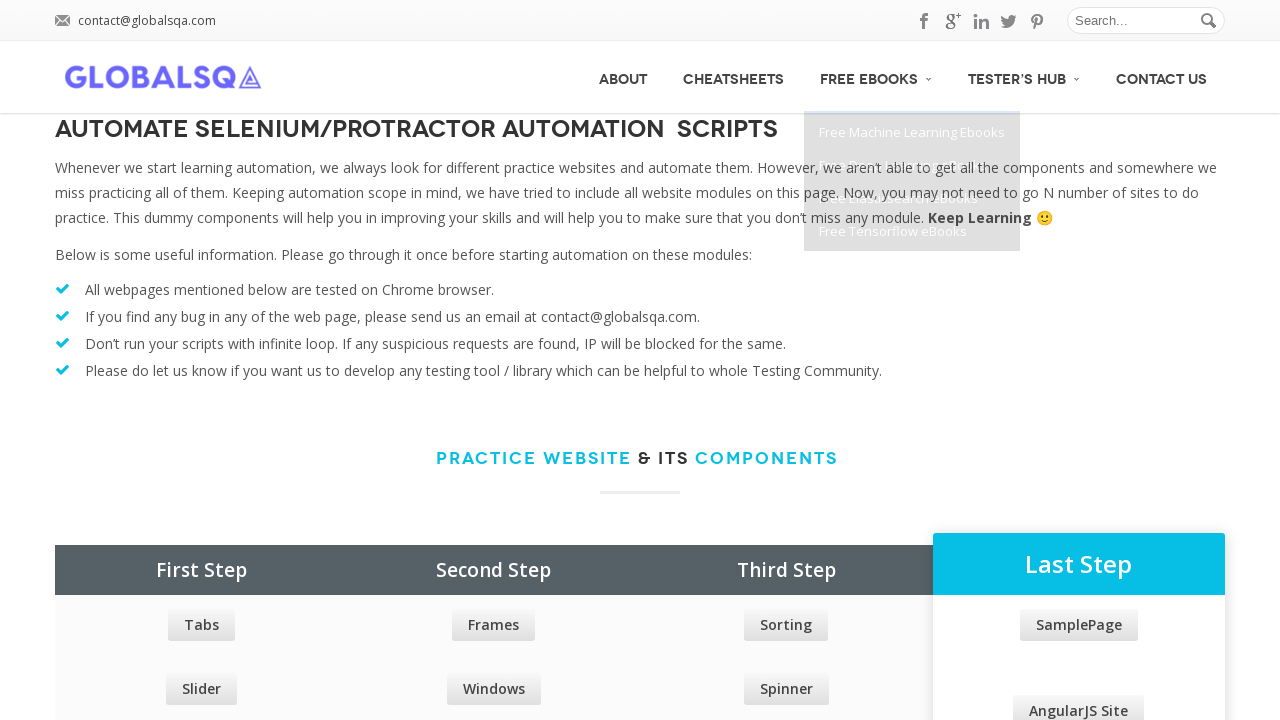

Clicked on 'Free Deep Learning eBooks' submenu item at (903, 165) on xpath=//span[normalize-space()='Free Deep Learning eBooks']
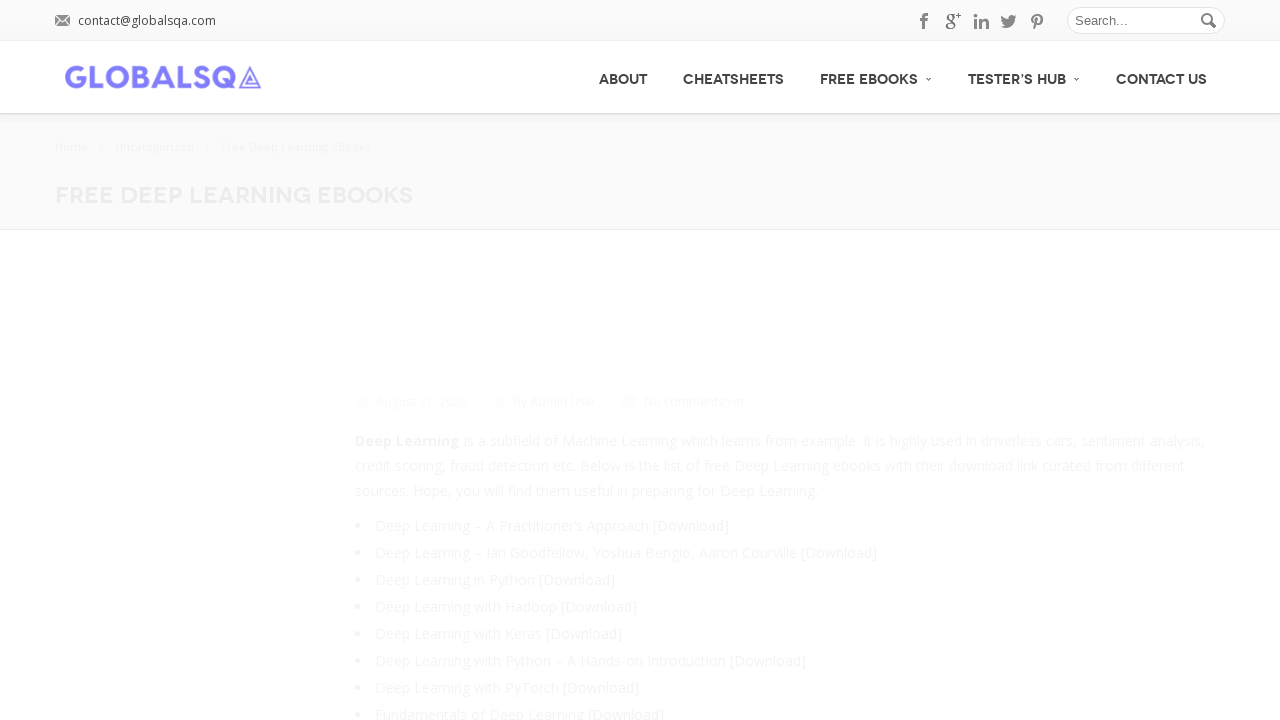

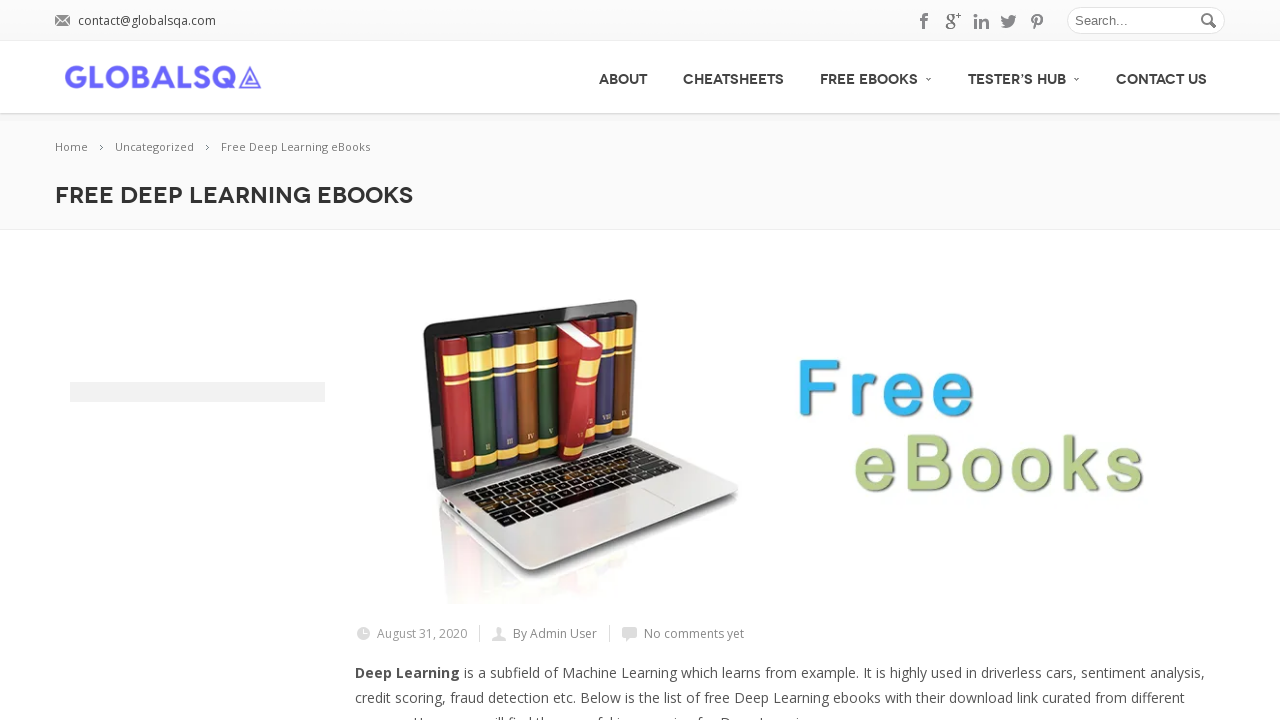